Tests dismissing a JavaScript confirm dialog by clicking a button, dismissing the confirm, and verifying the result shows 'Cancel'

Starting URL: https://the-internet.herokuapp.com/javascript_alerts

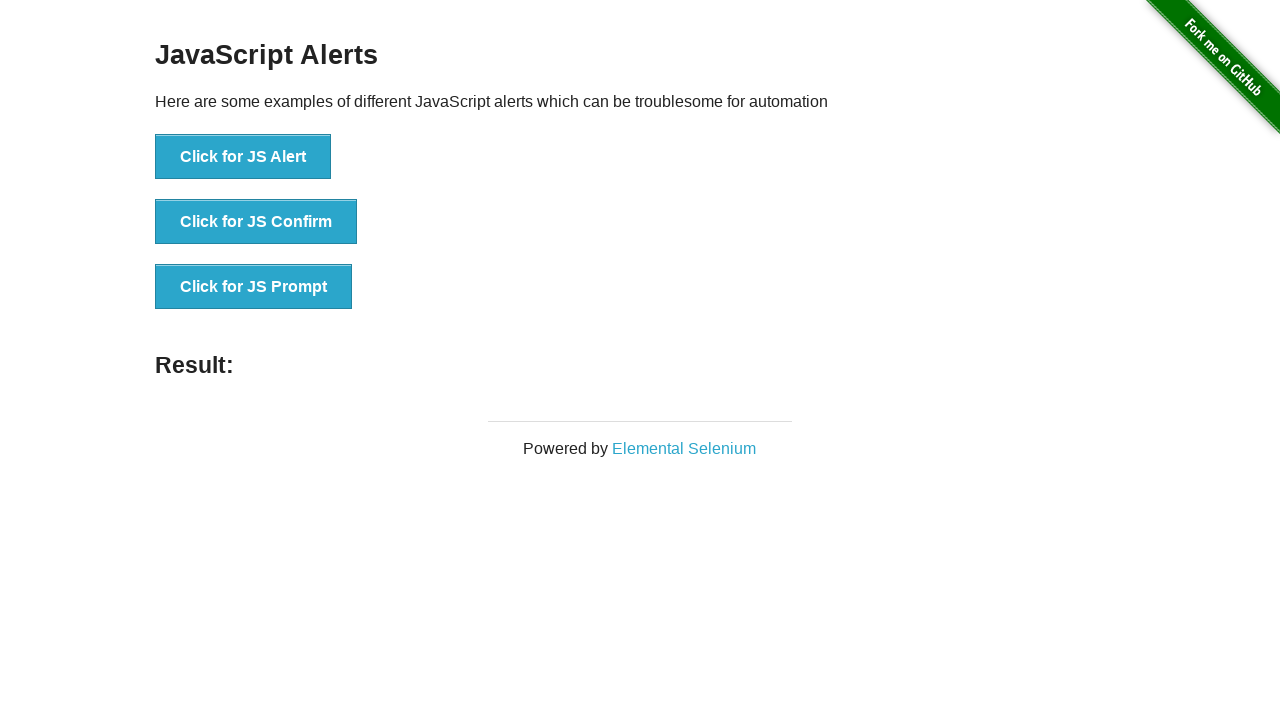

Set up dialog handler to dismiss confirm dialog
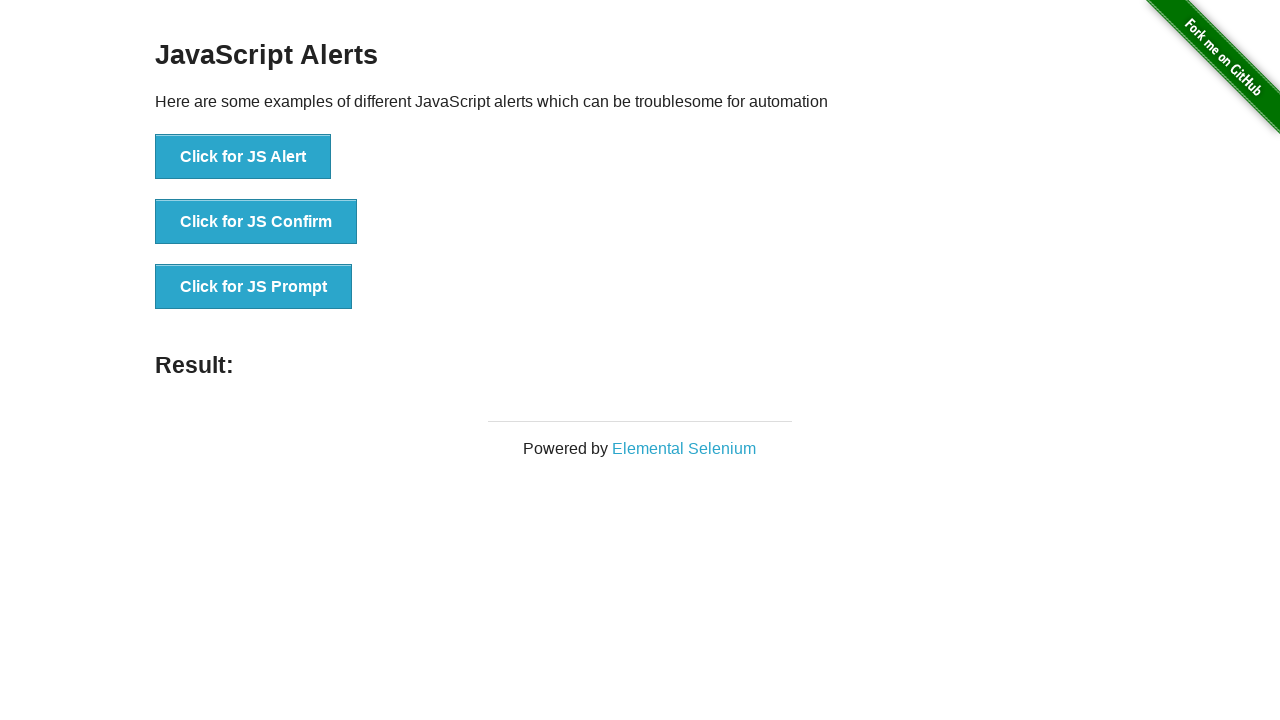

Clicked 'Click for JS Confirm' button to trigger JavaScript confirm dialog at (256, 222) on xpath=//button[text()="Click for JS Confirm"]
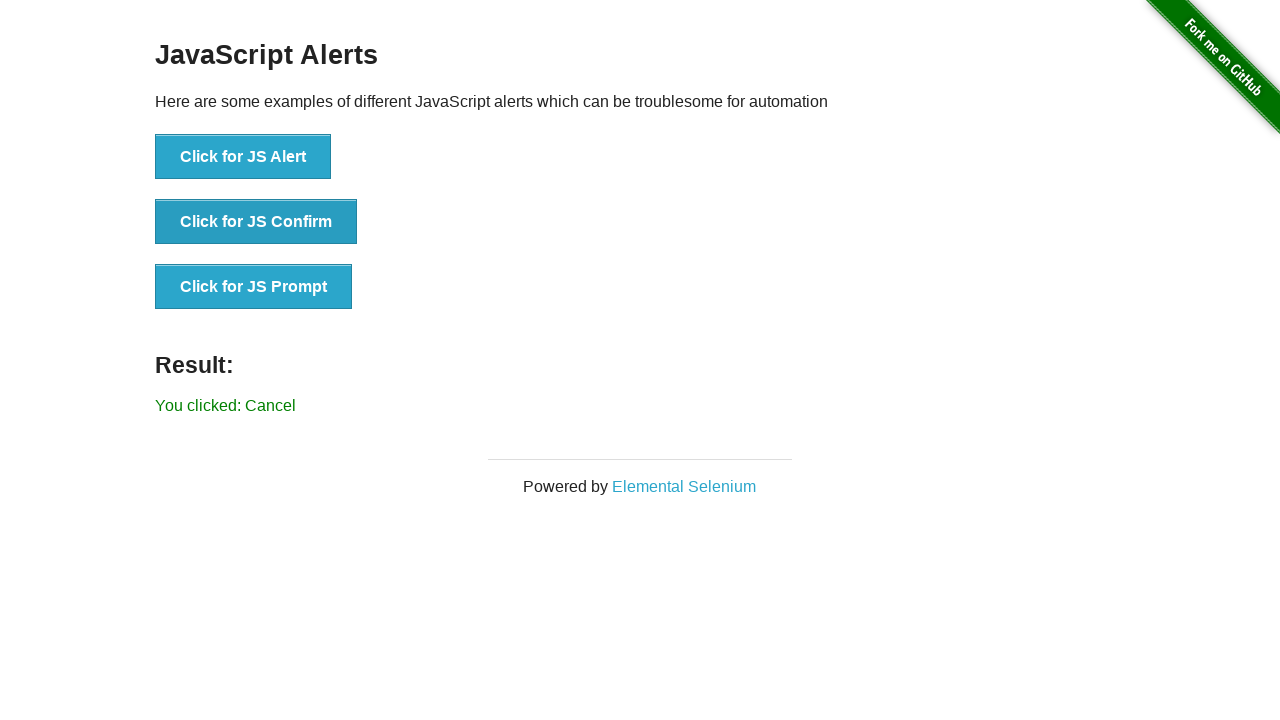

Waited for result element to appear on page
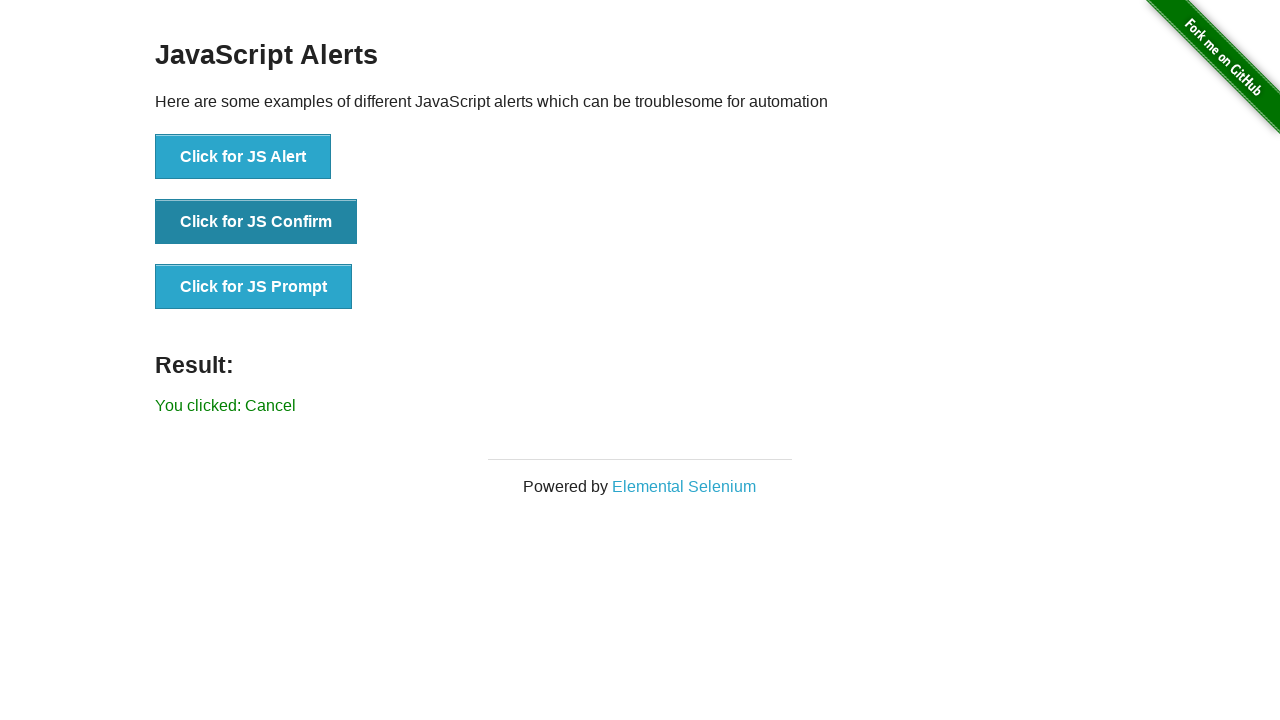

Verified result text shows 'You clicked: Cancel' after dismissing confirm dialog
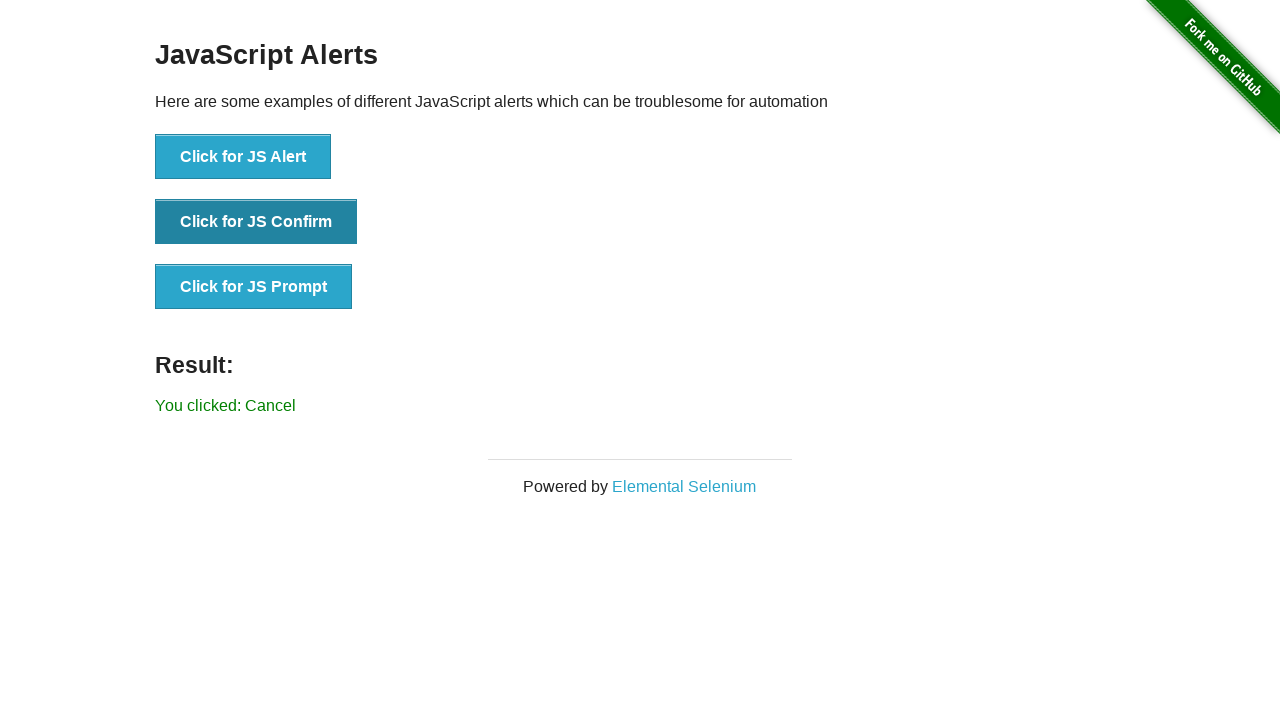

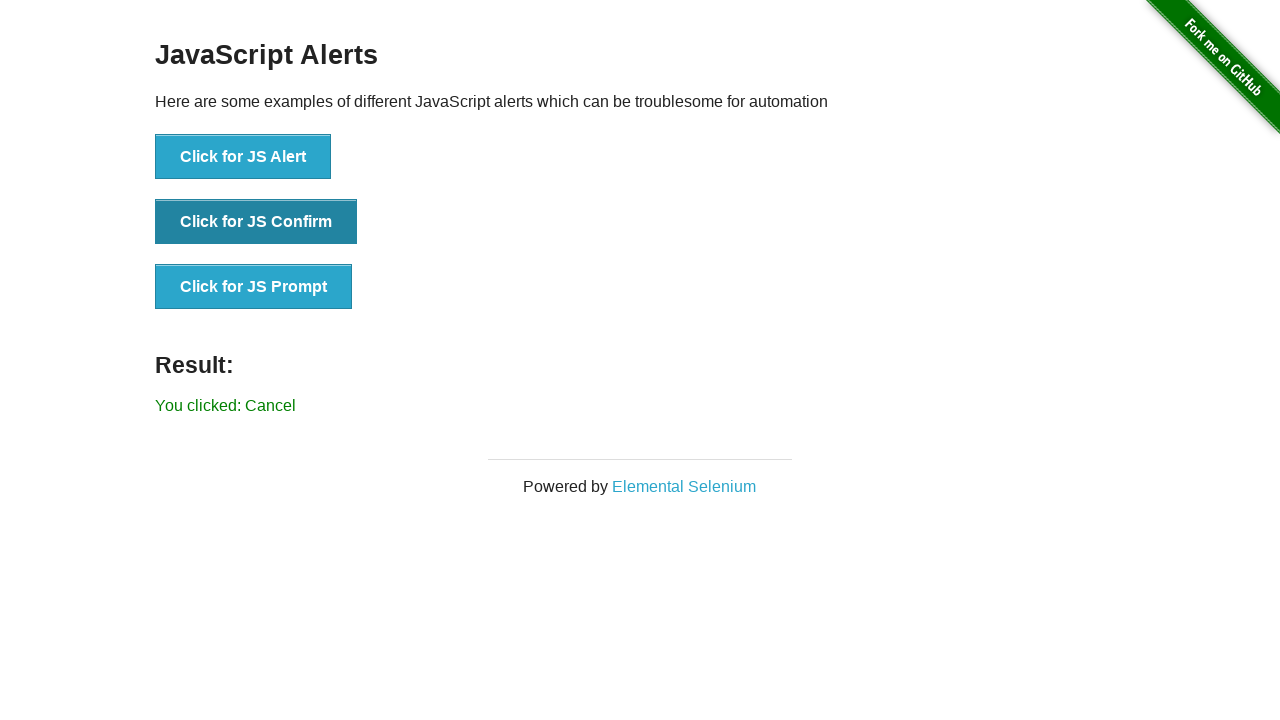